Tests dynamic loading functionality by clicking the Start button and waiting for dynamically loaded content to appear on a demo page.

Starting URL: https://the-internet.herokuapp.com/dynamic_loading/1

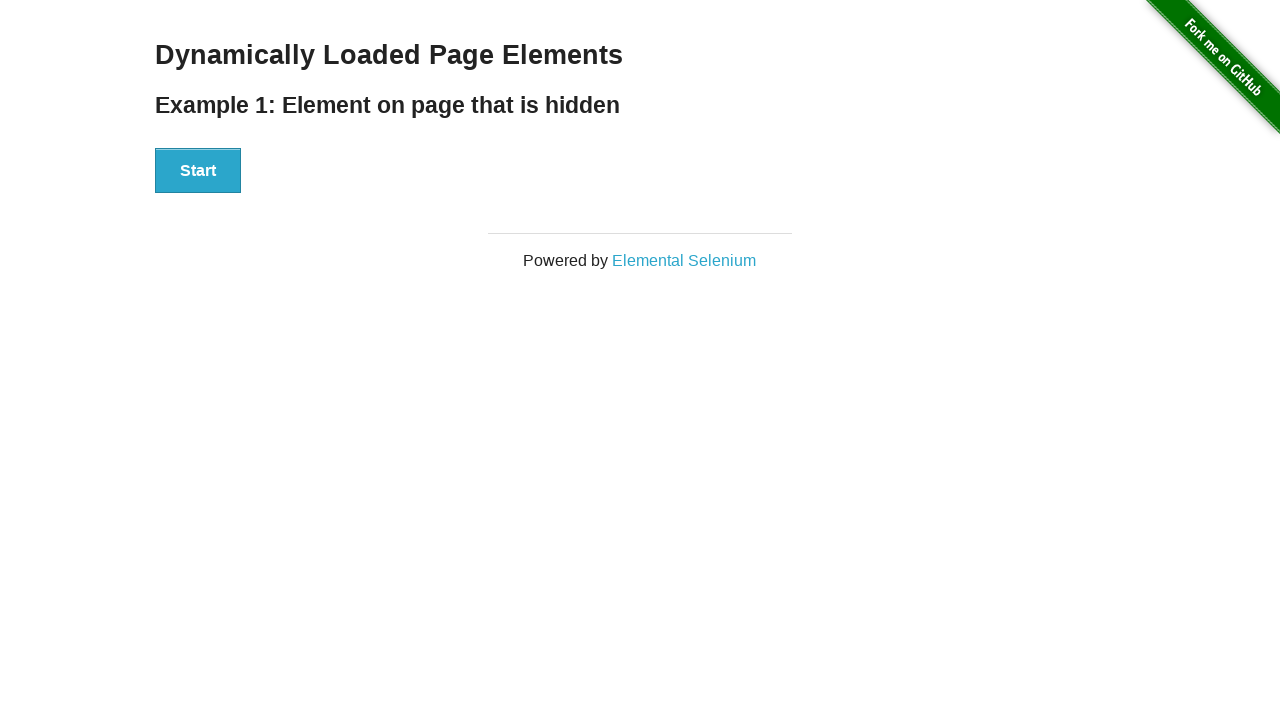

Clicked the Start button to trigger dynamic loading at (198, 171) on xpath=//div[@id='start']//button[text()='Start']
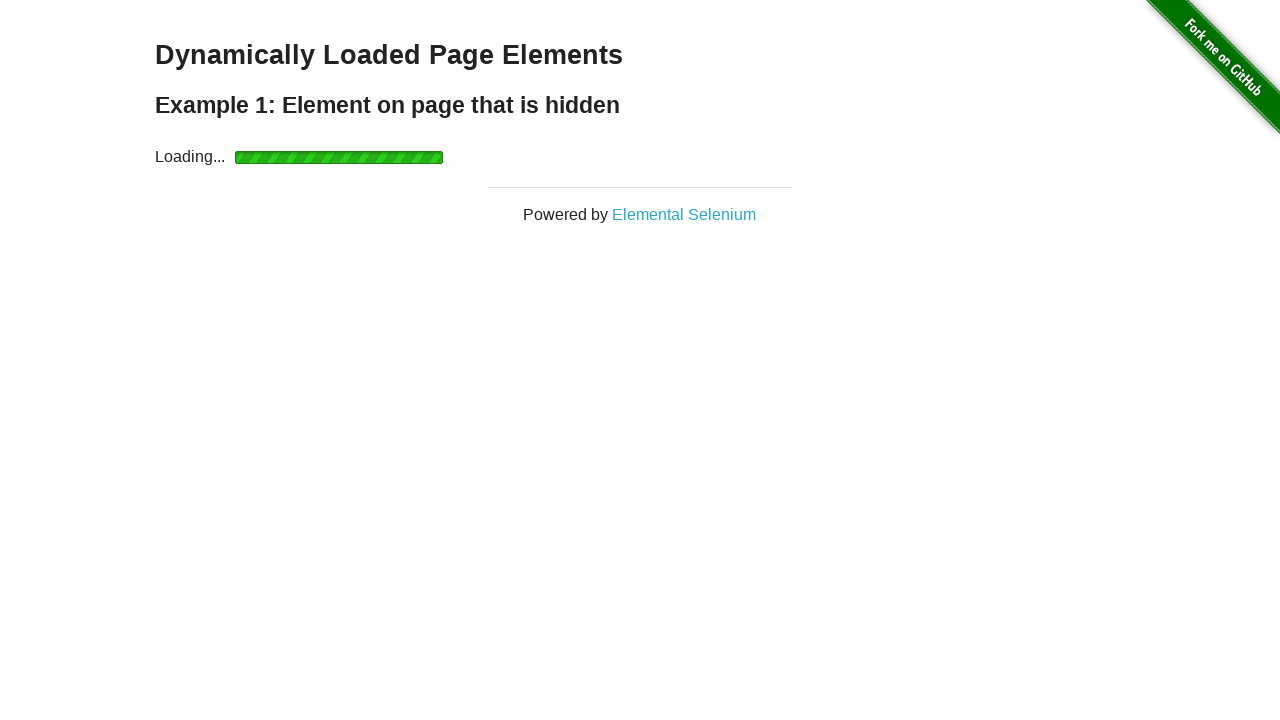

Dynamically loaded content appeared with 'Hello World!' message
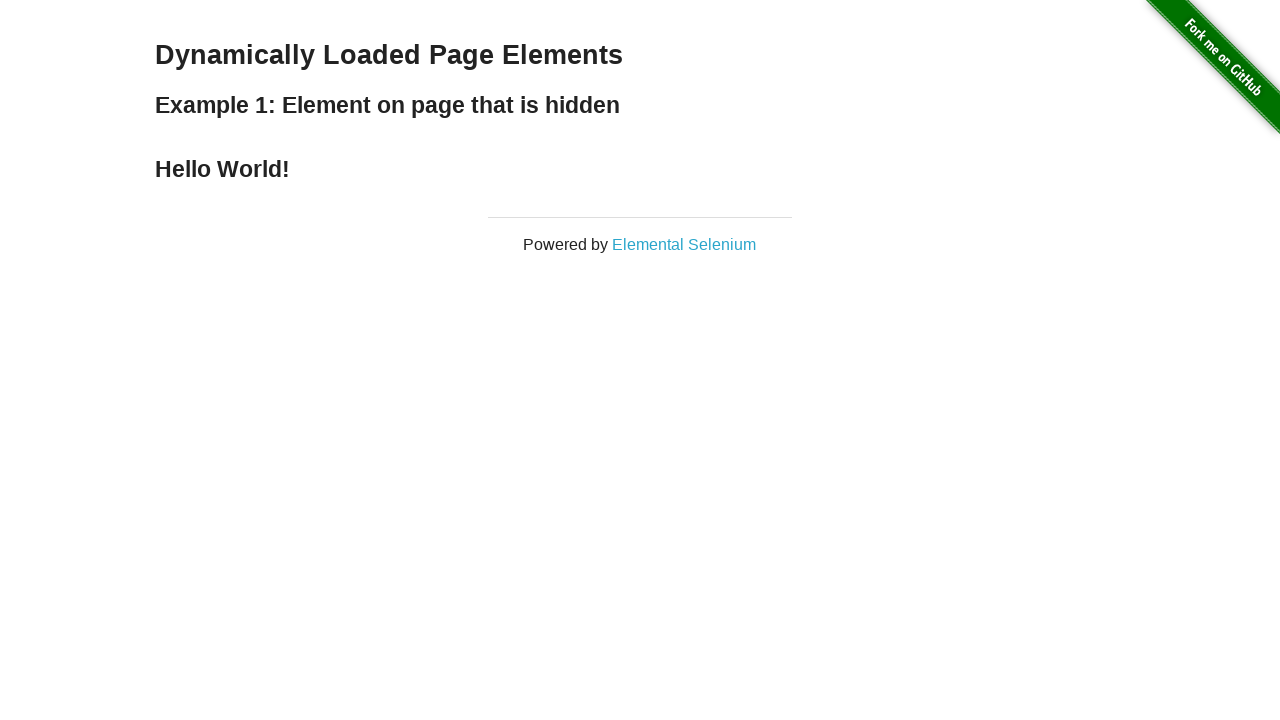

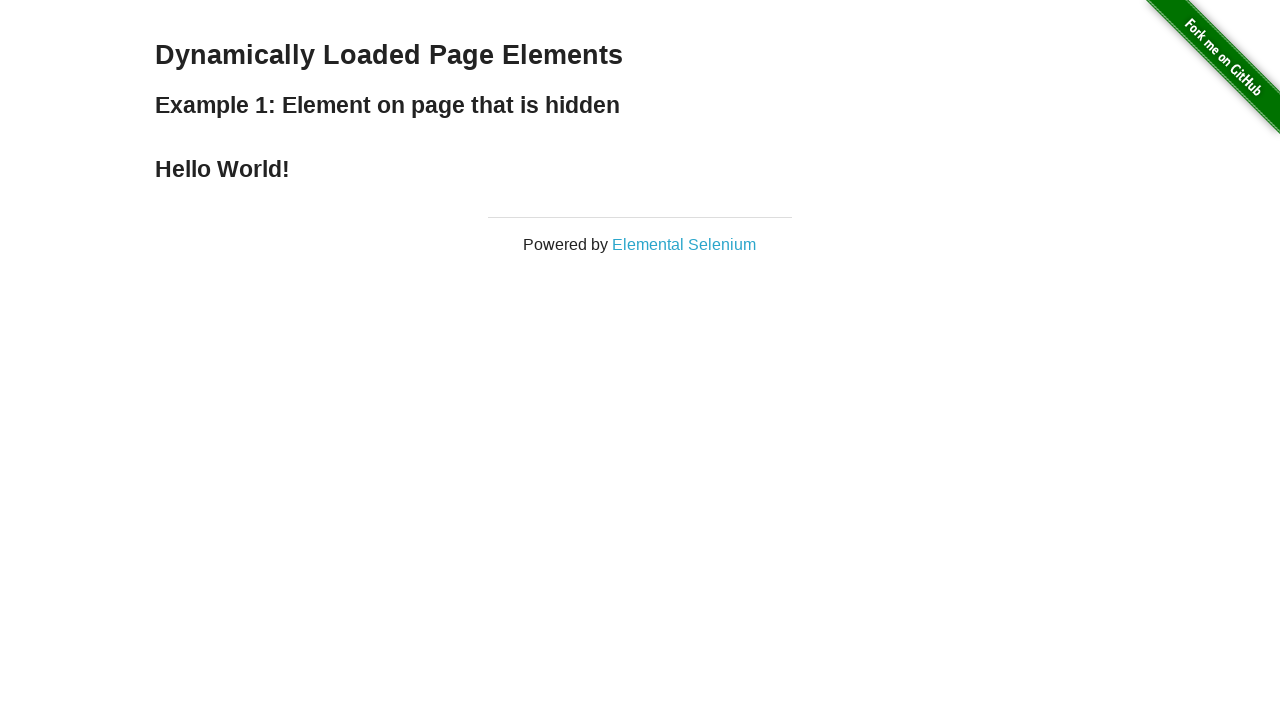